Tests dropdown selection functionality by selecting options using different methods (index, value, and label)

Starting URL: http://www.thetestingworld.com/testings

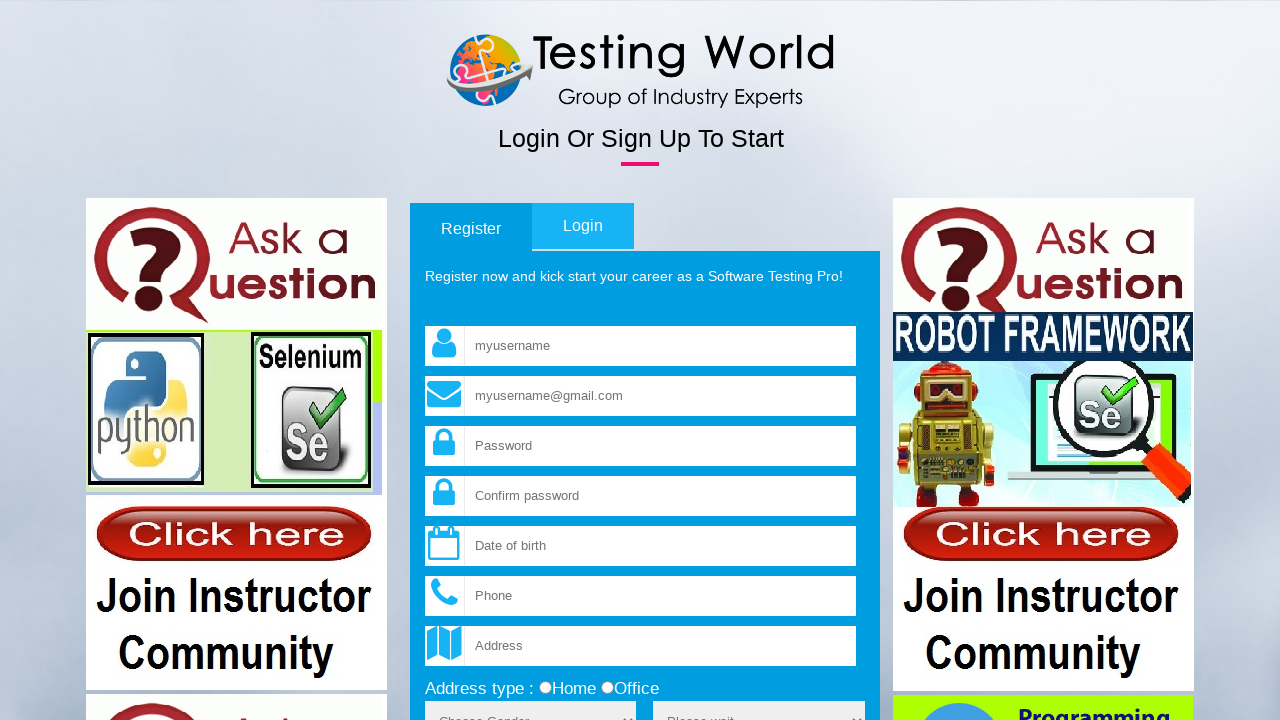

Selected dropdown option by index 2 (3rd option) from sex dropdown on select[name='sex']
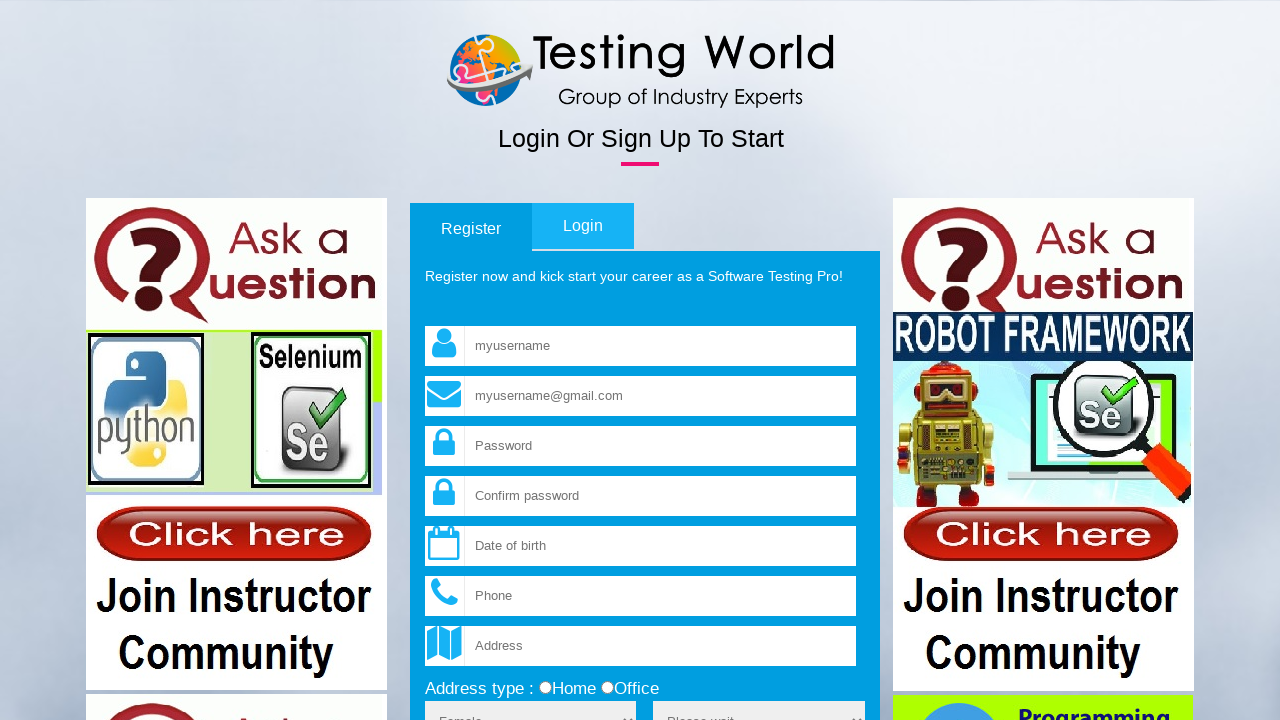

Selected dropdown option with value '1' from sex dropdown on select[name='sex']
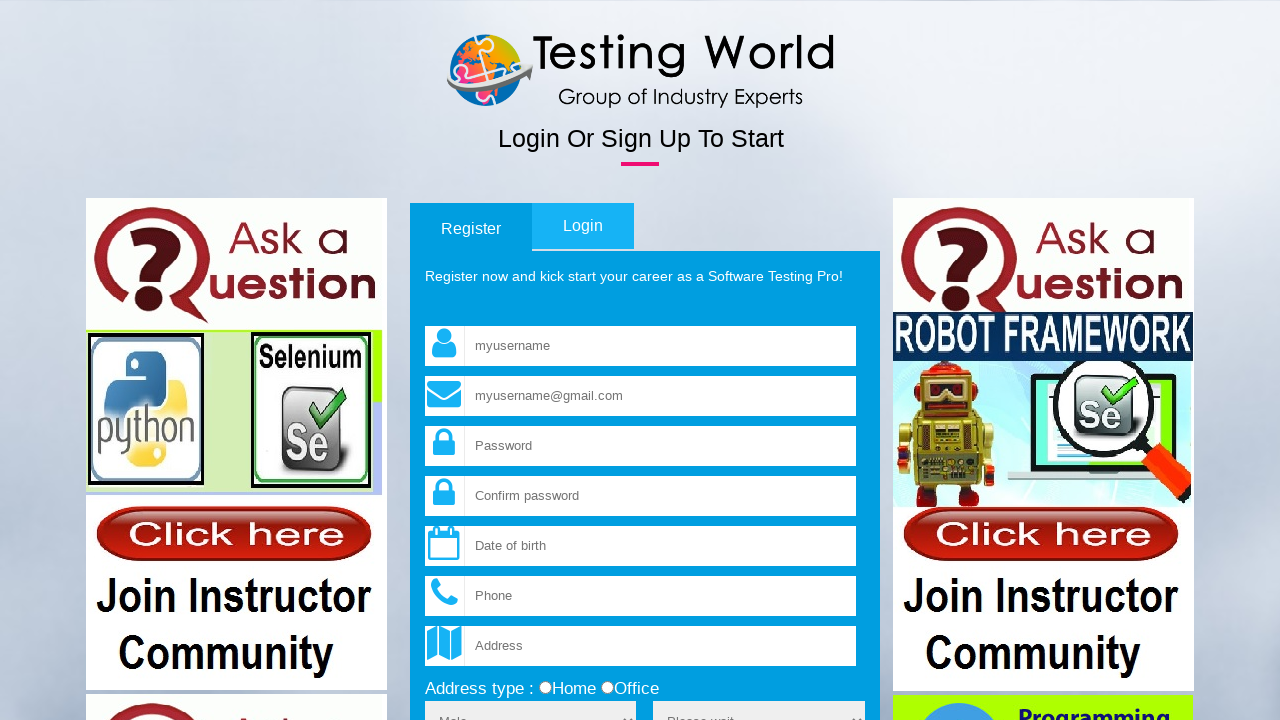

Selected dropdown option with label 'Female' from sex dropdown on select[name='sex']
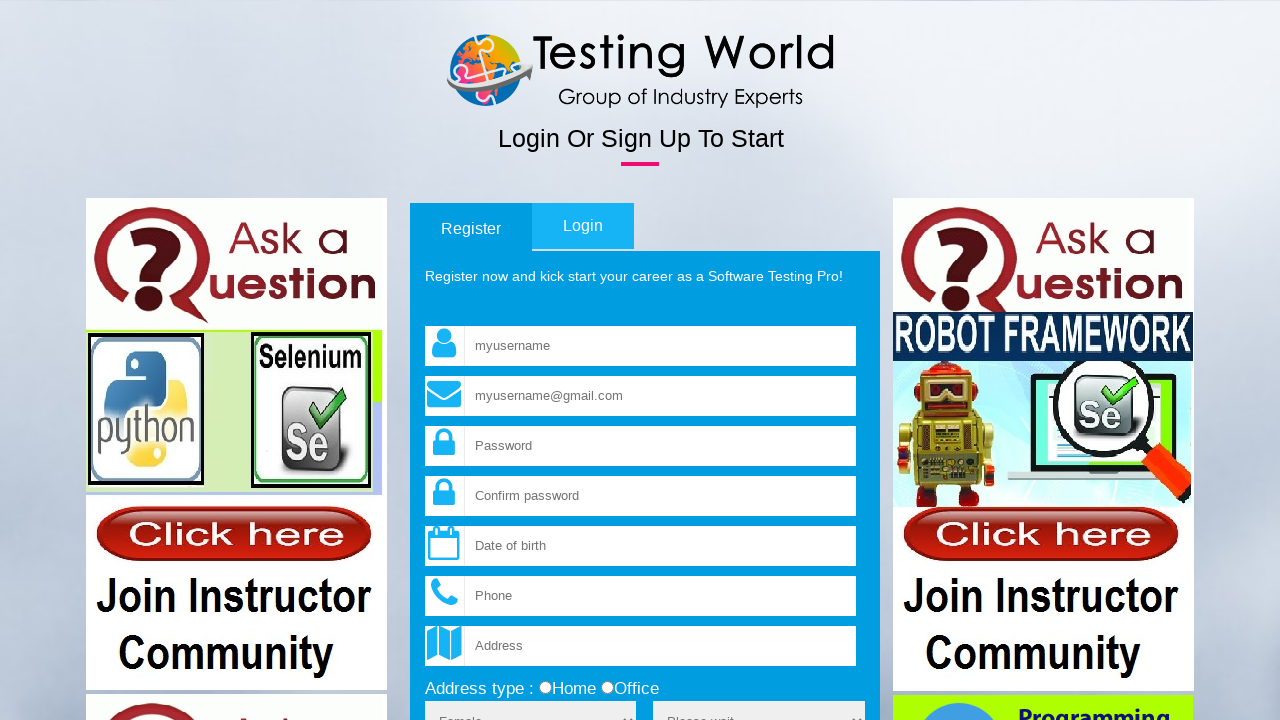

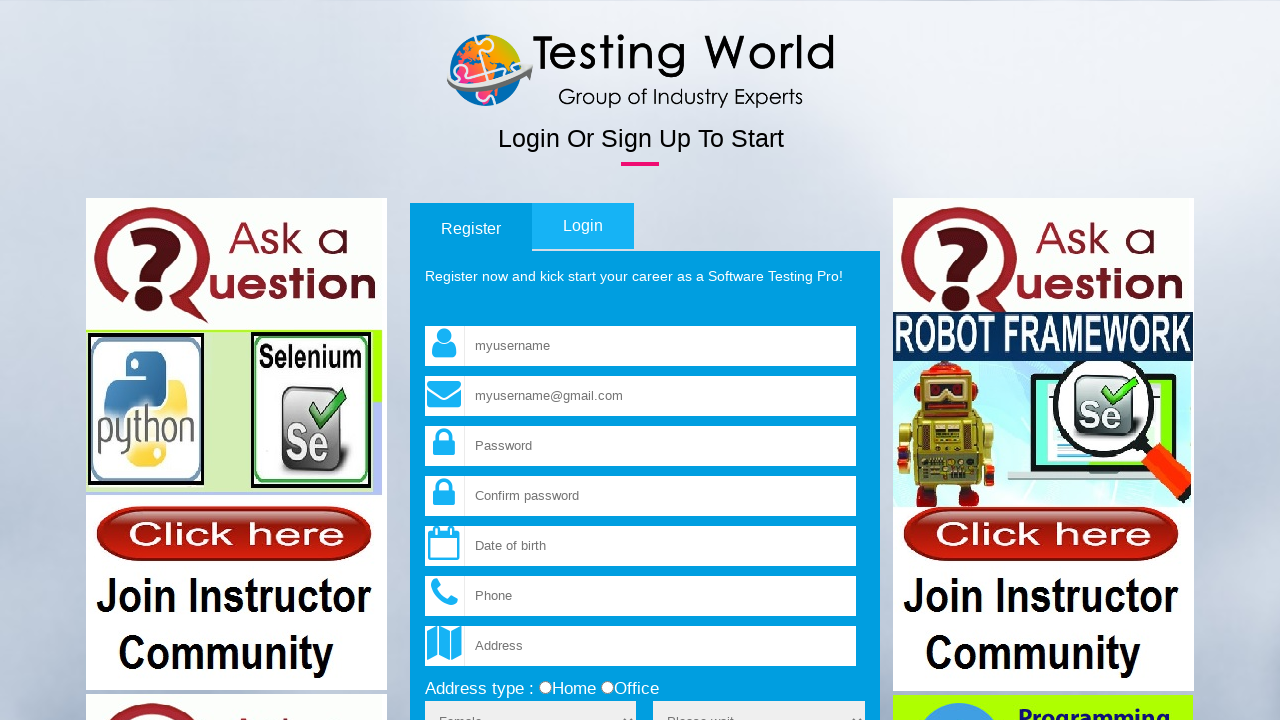